Tests iframe switching functionality by navigating to W3Schools tryit page, switching into an iframe by ID and by index, clicking a "Try It" button inside the iframe, and switching back to the main page content.

Starting URL: https://www.w3schools.com/jsref/tryit.asp?filename=tryjsref_submit_get

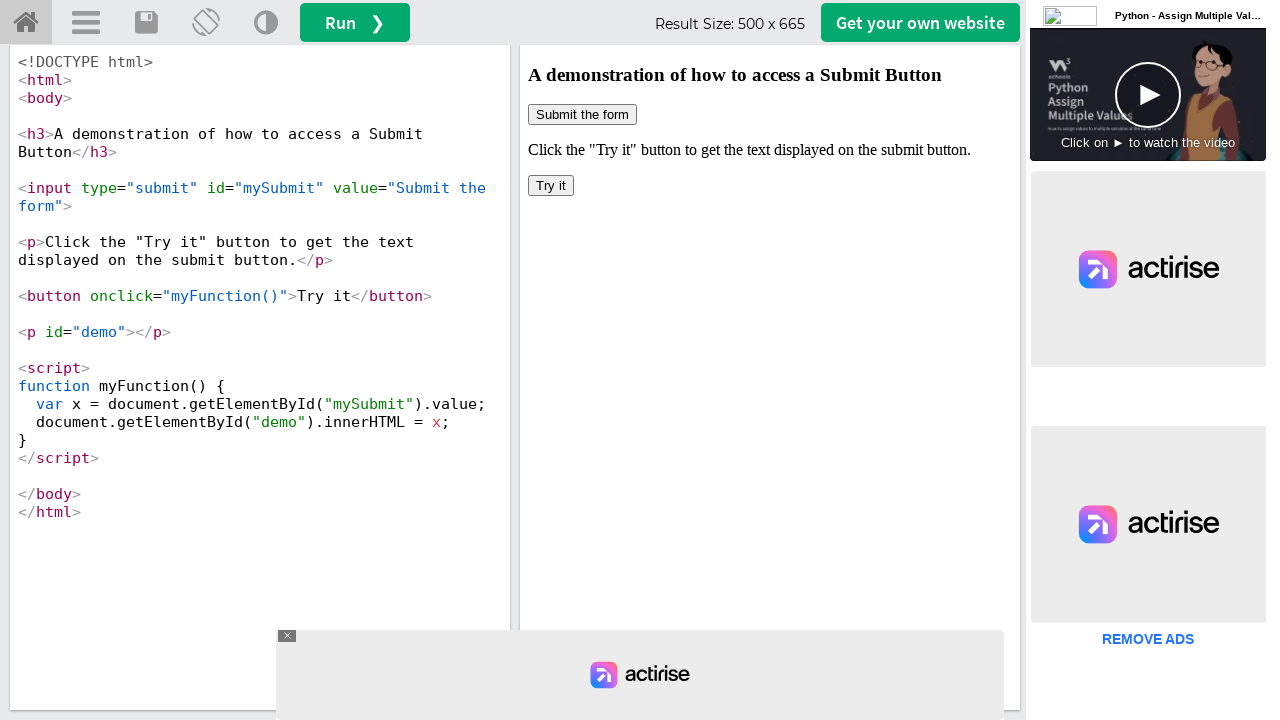

Located iframe with ID 'iframeResult'
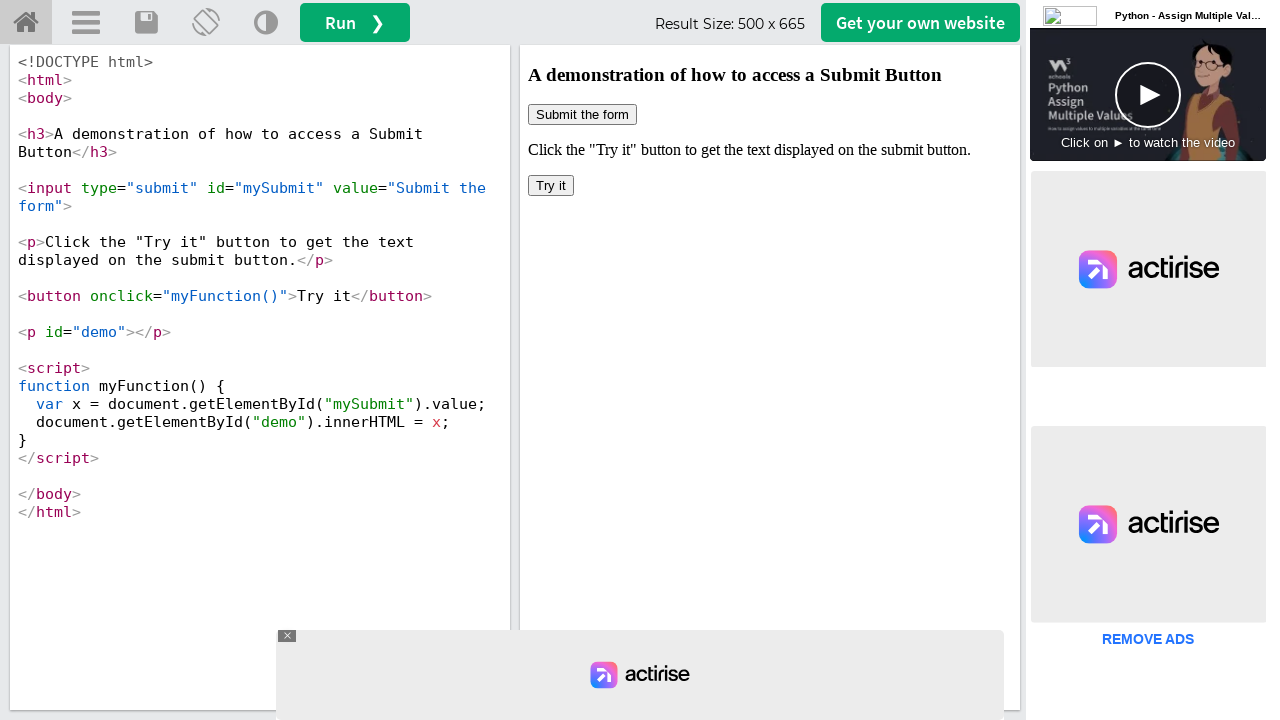

Clicked 'Try It' button inside iframe by ID at (551, 186) on #iframeResult >> internal:control=enter-frame >> xpath=/html/body/button
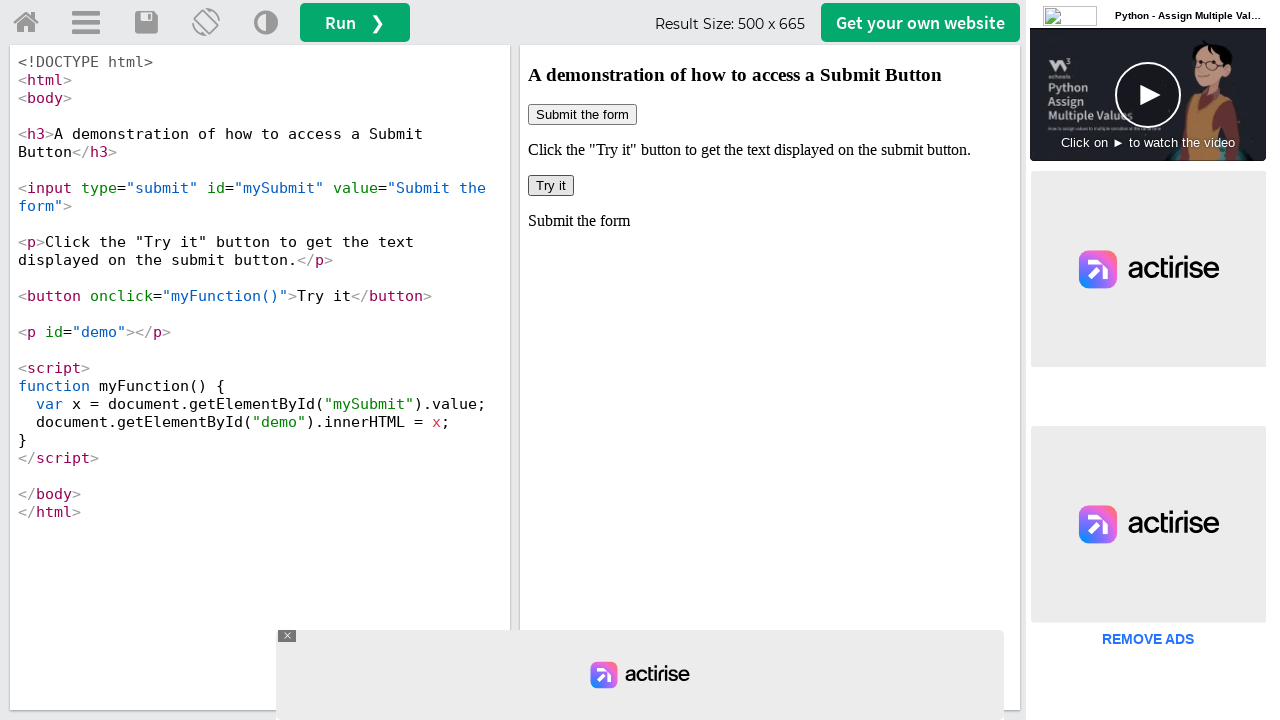

Waited 1000ms for action to complete
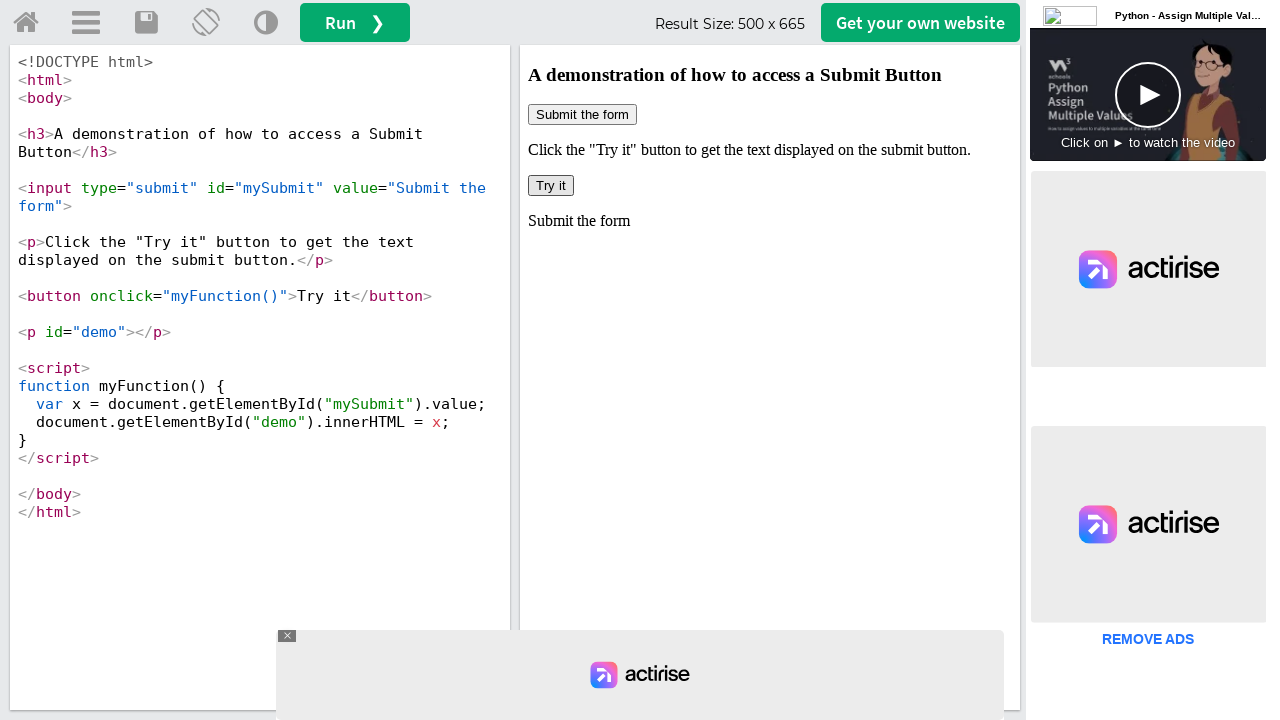

Located all iframe elements on page
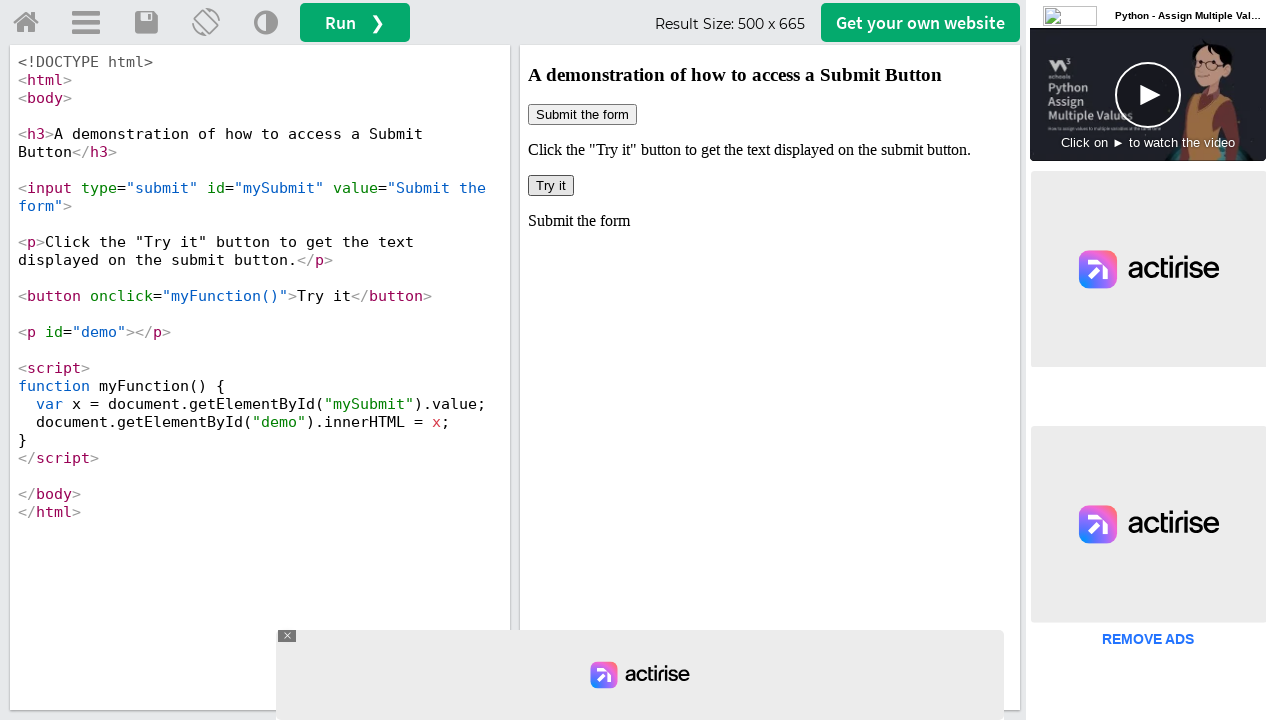

Counted 7 iframes on page
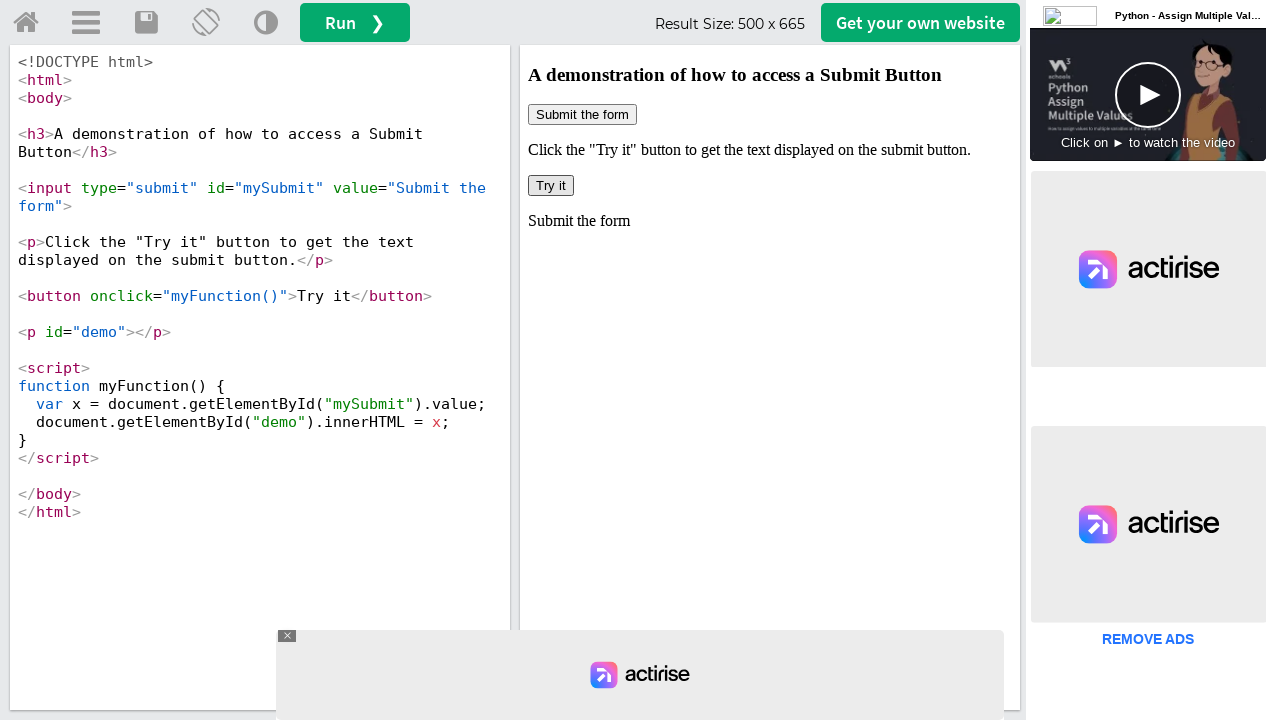

Navigated to W3Schools tryit page again
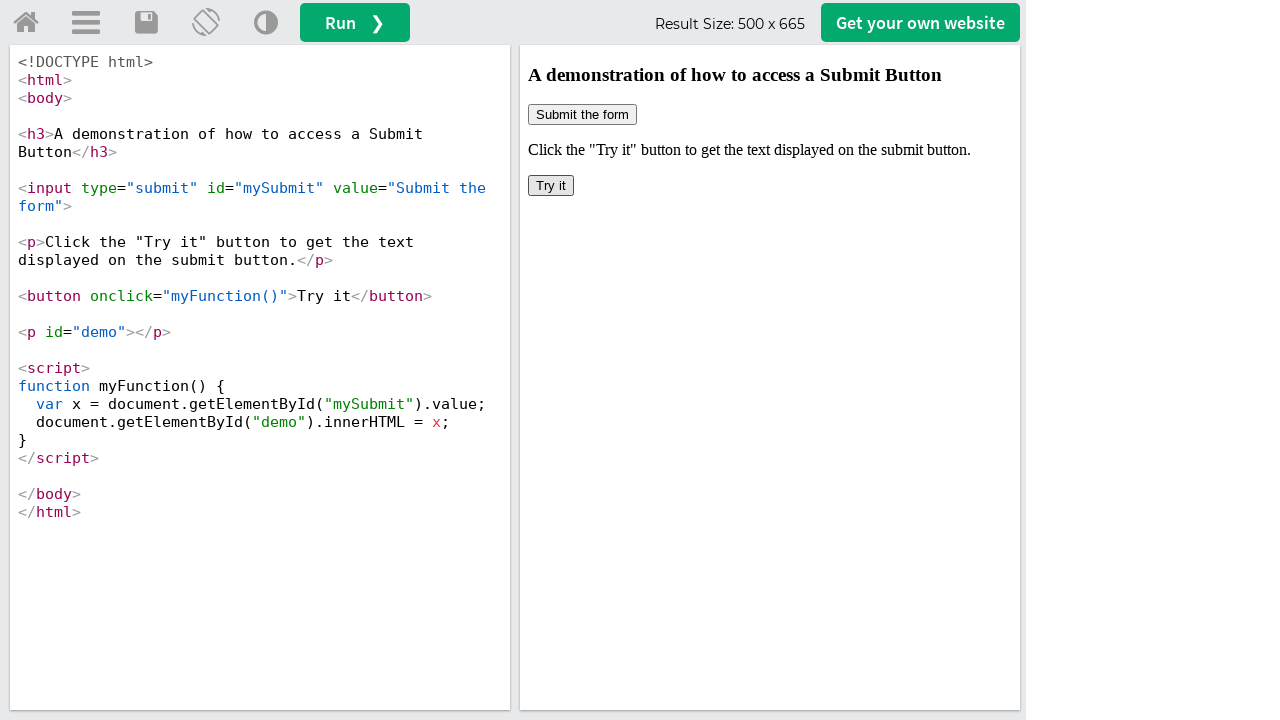

Located first iframe by index
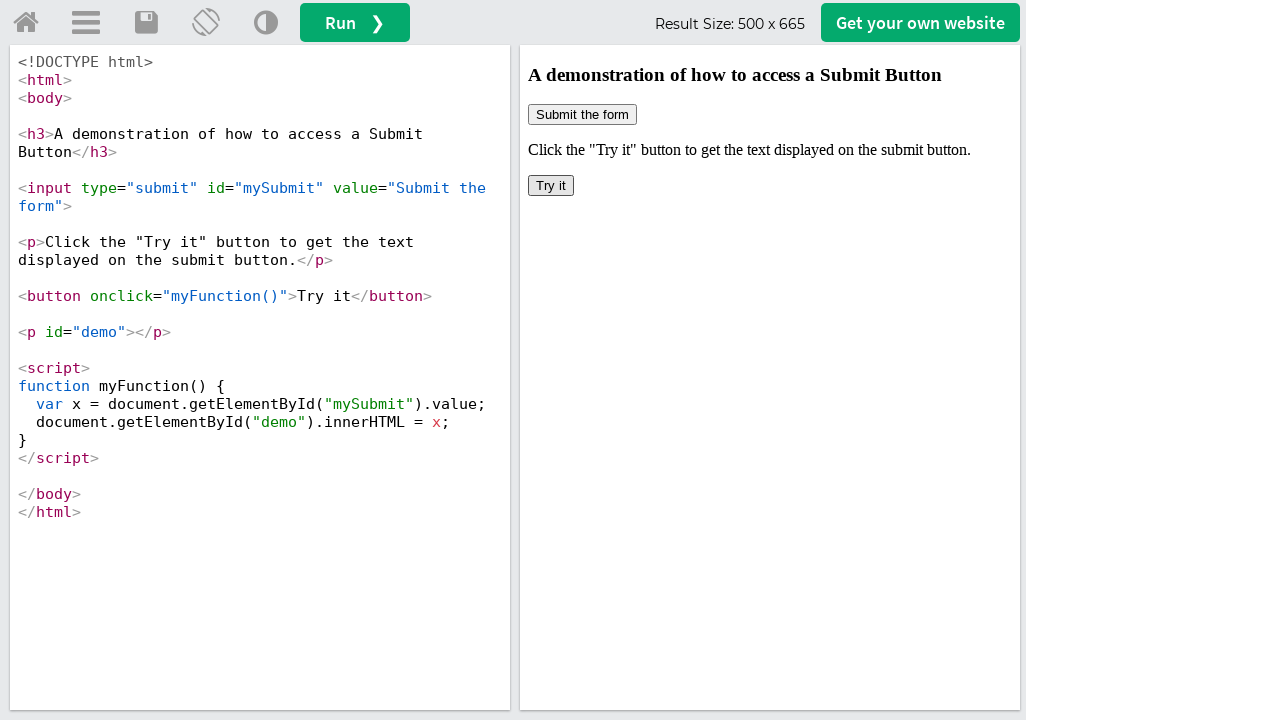

Clicked 'Try It' button inside iframe by index at (551, 186) on iframe >> nth=0 >> internal:control=enter-frame >> xpath=/html/body/button
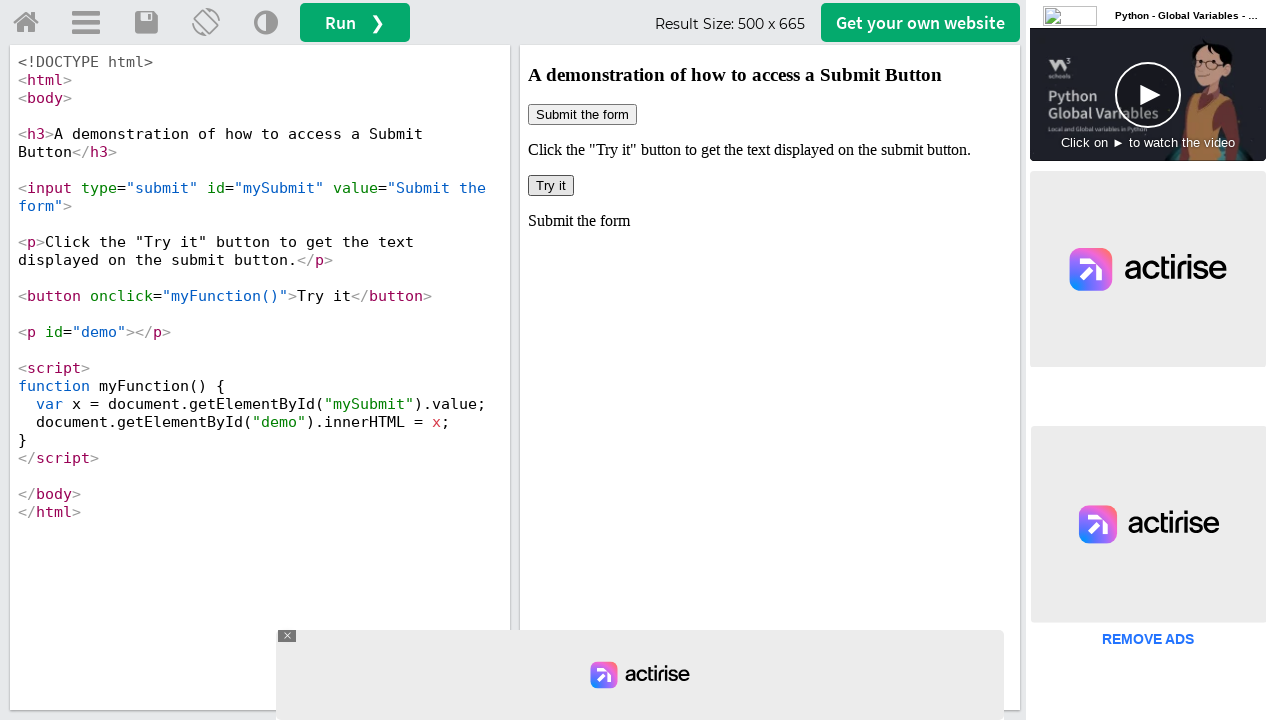

Waited 1000ms for action to complete
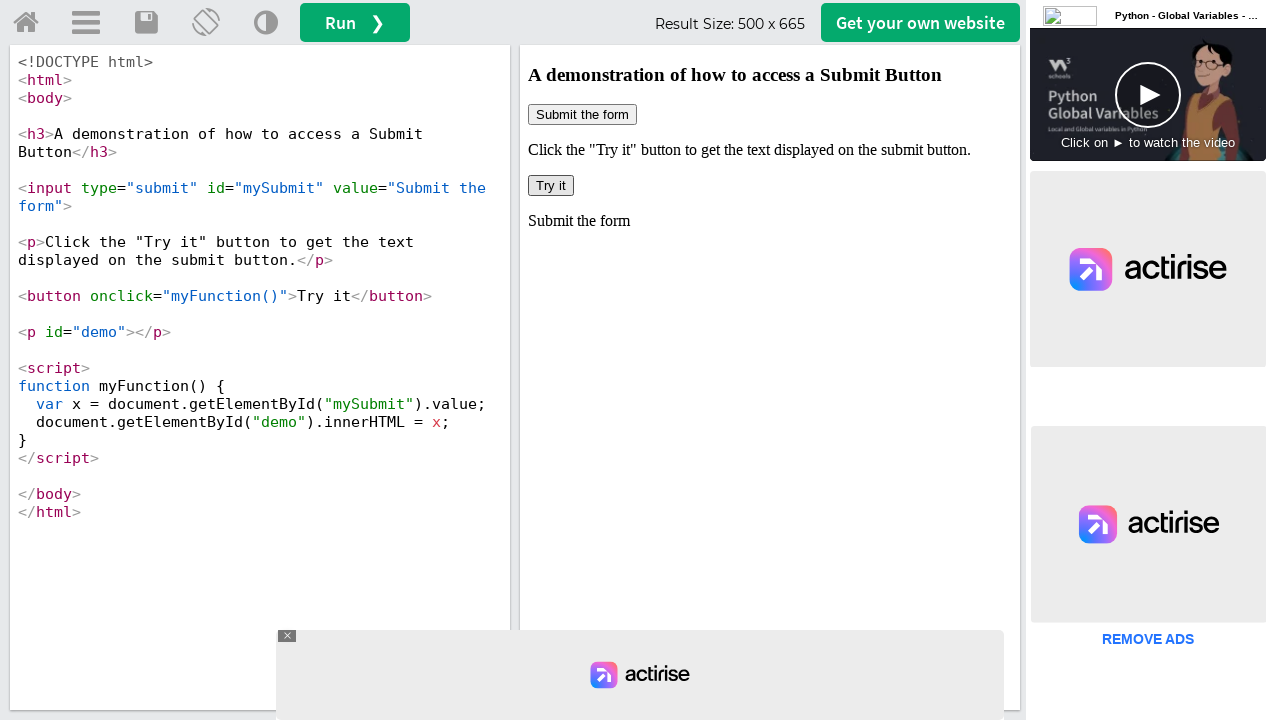

Verified iframe elements are present on page
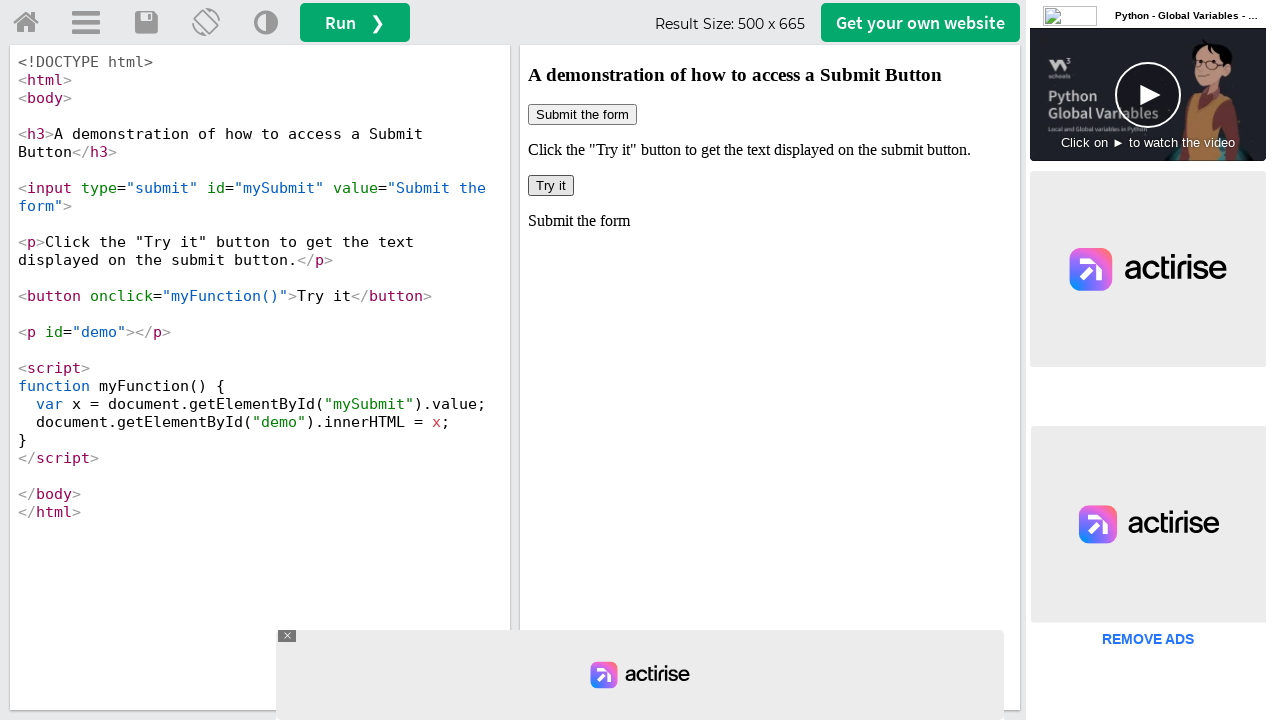

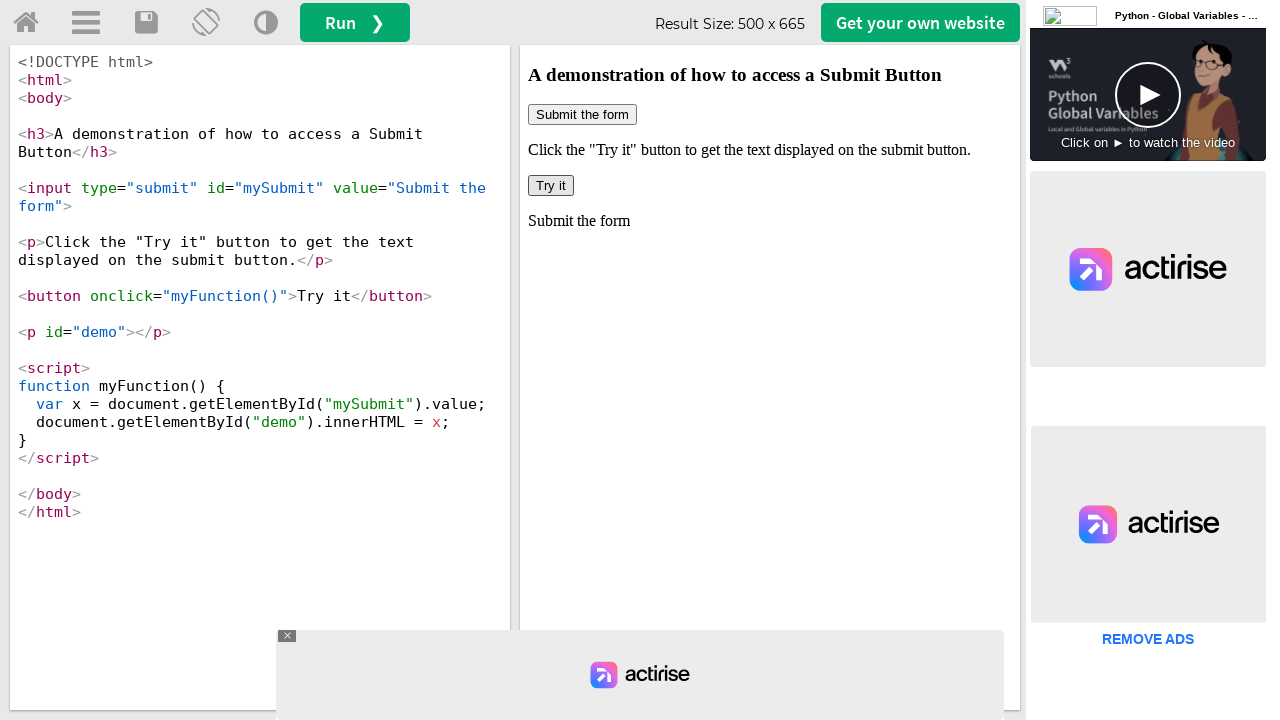